Tests JavaScript alert handling by entering a name in an input field, clicking a button to trigger an alert, and accepting the alert dialog.

Starting URL: https://rahulshettyacademy.com/AutomationPractice/

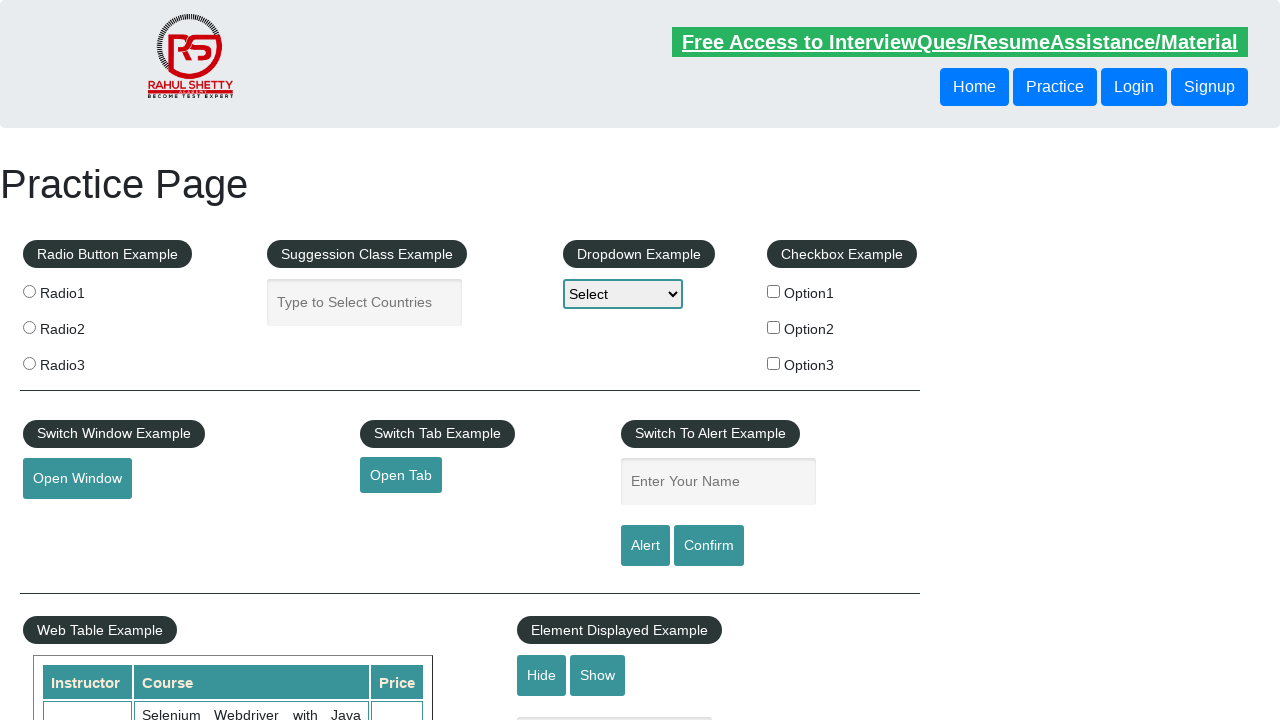

Filled name input field with 'Rahul' on #name
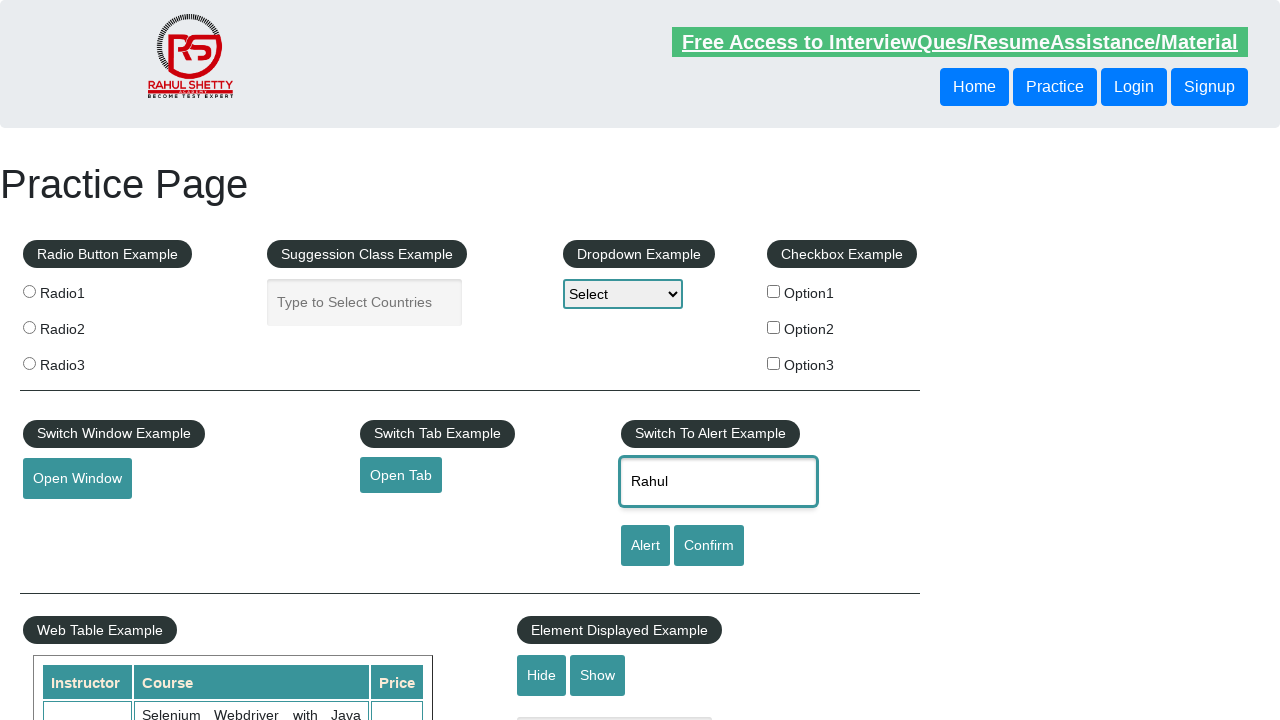

Clicked alert button to trigger JavaScript alert at (645, 546) on #alertbtn
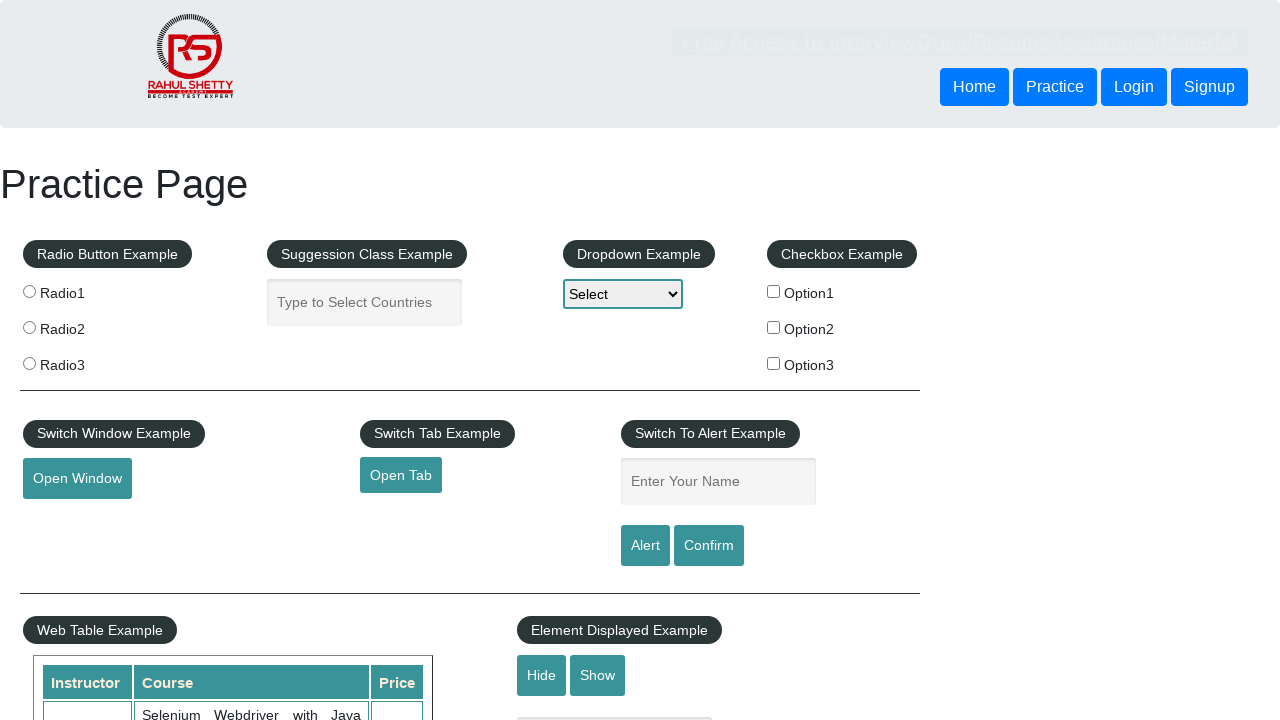

Set up dialog handler to accept alerts
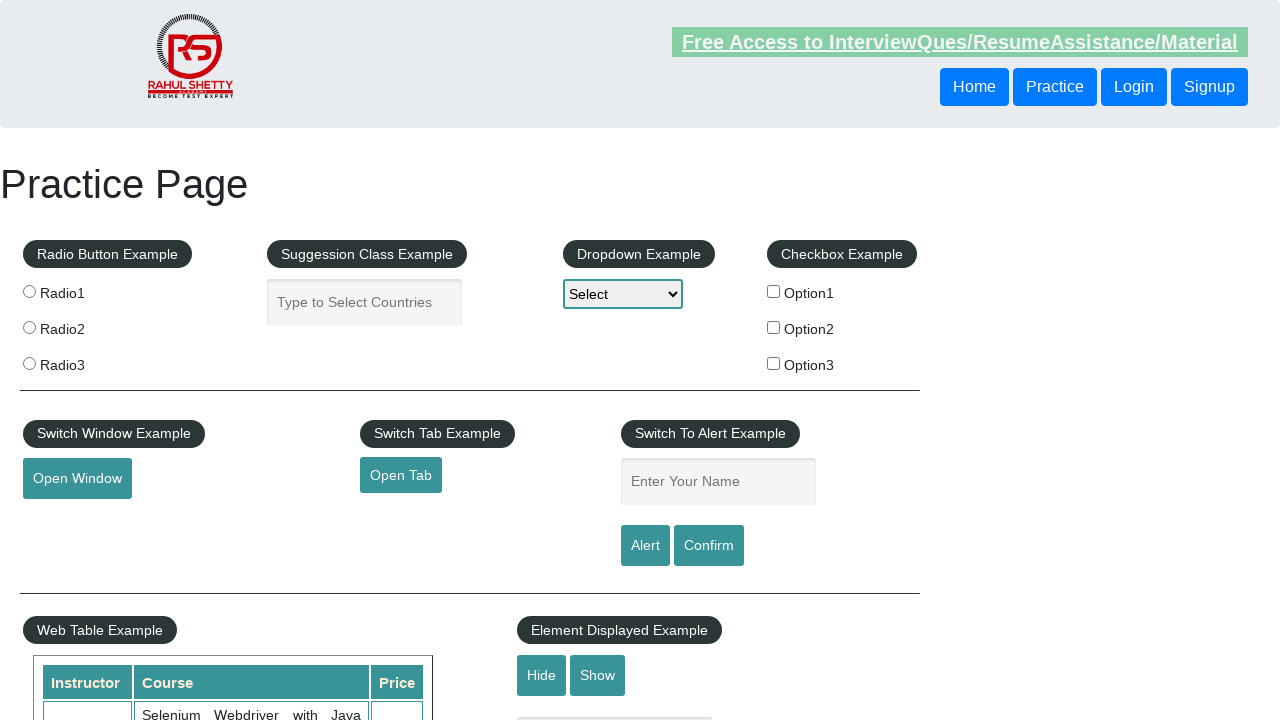

Registered dialog event listener with custom handler
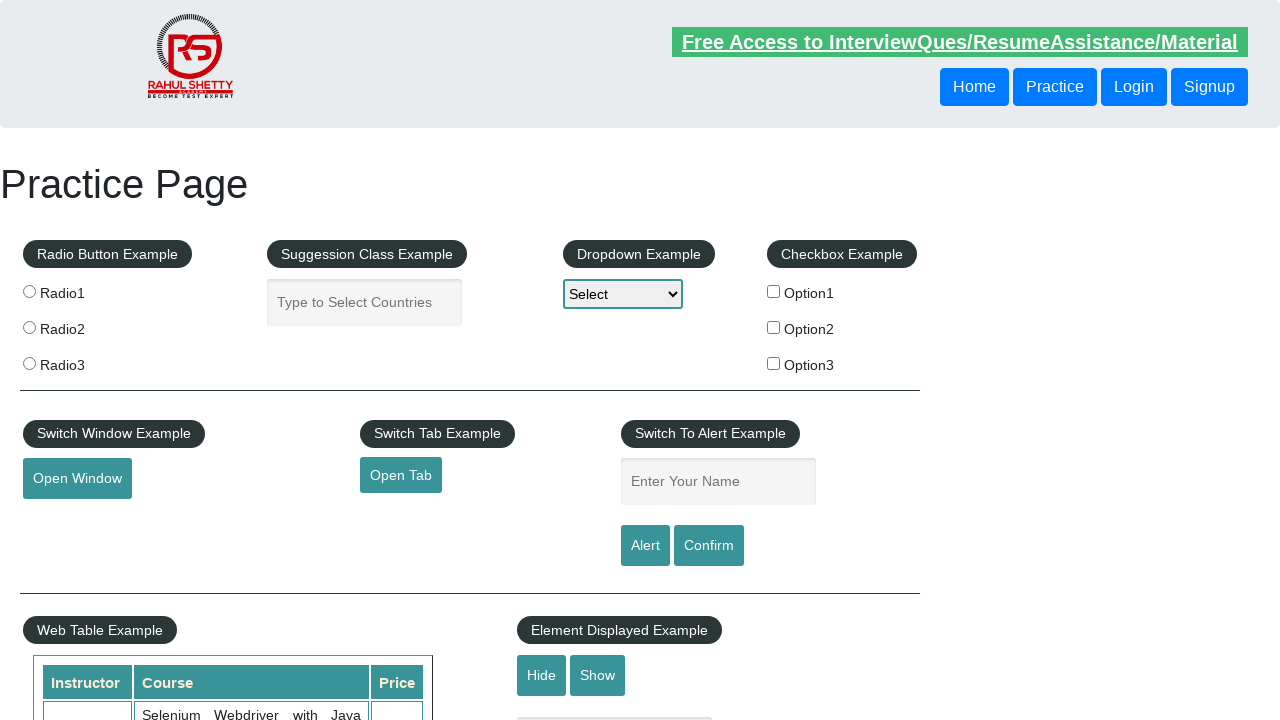

Filled name input field with 'Rahul' again on #name
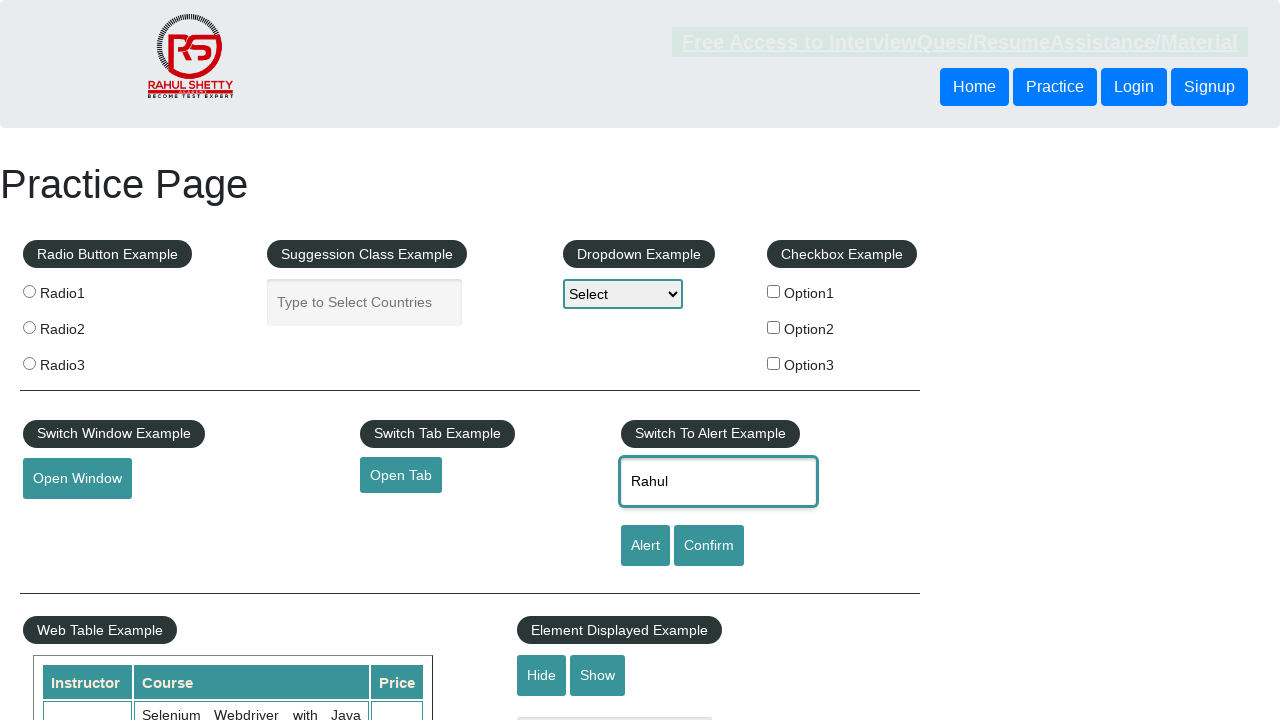

Clicked alert button to trigger JavaScript alert with handler ready at (645, 546) on #alertbtn
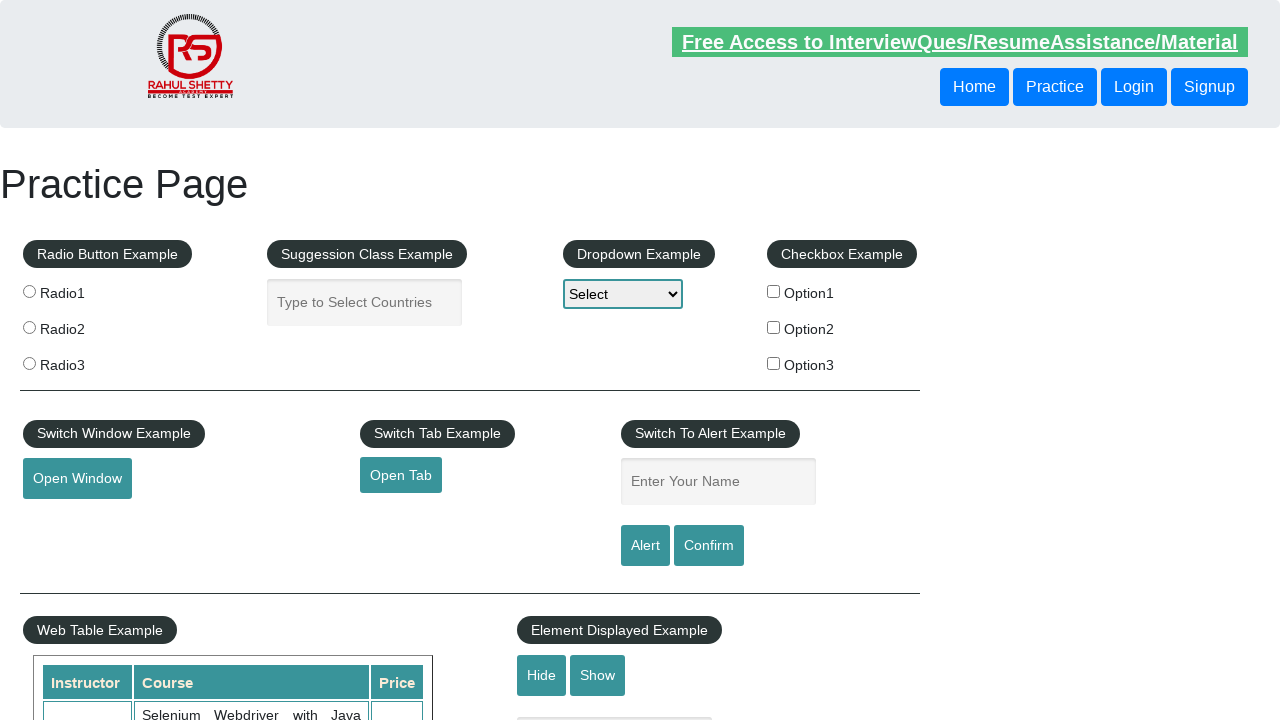

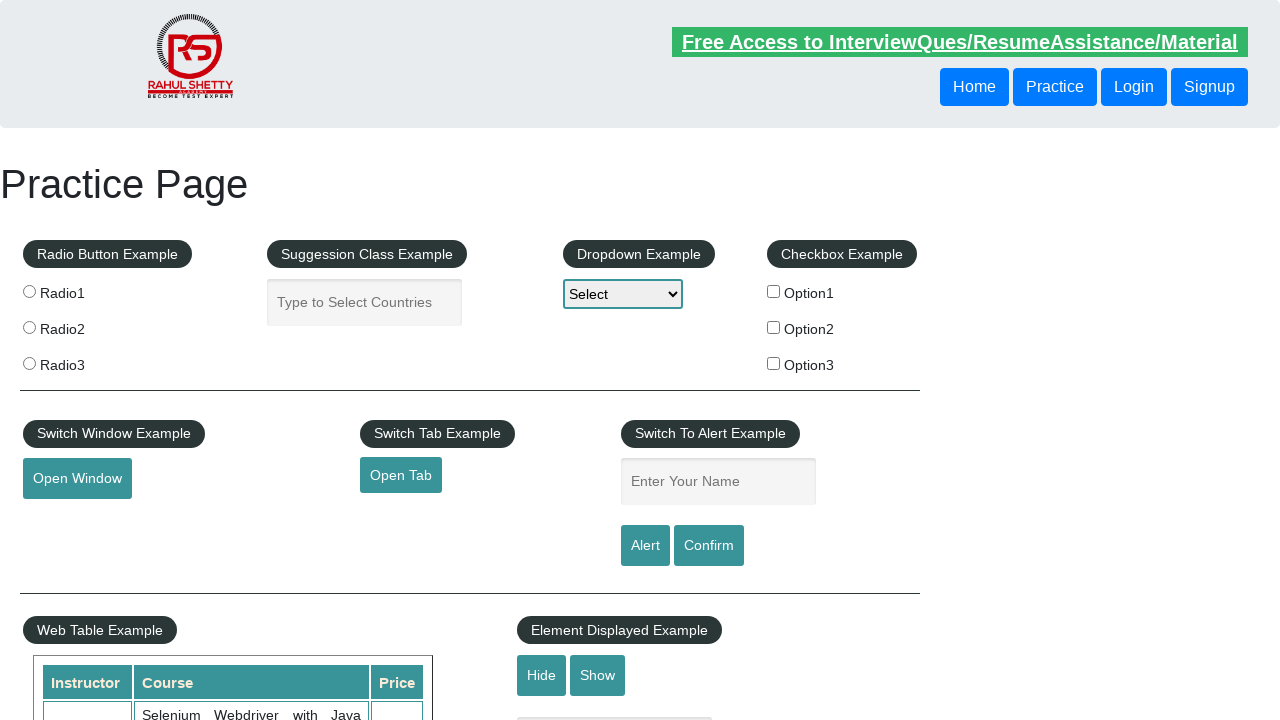